Tests sorting the Due column in descending order by clicking the column header twice and verifying the values are sorted correctly

Starting URL: http://the-internet.herokuapp.com/tables

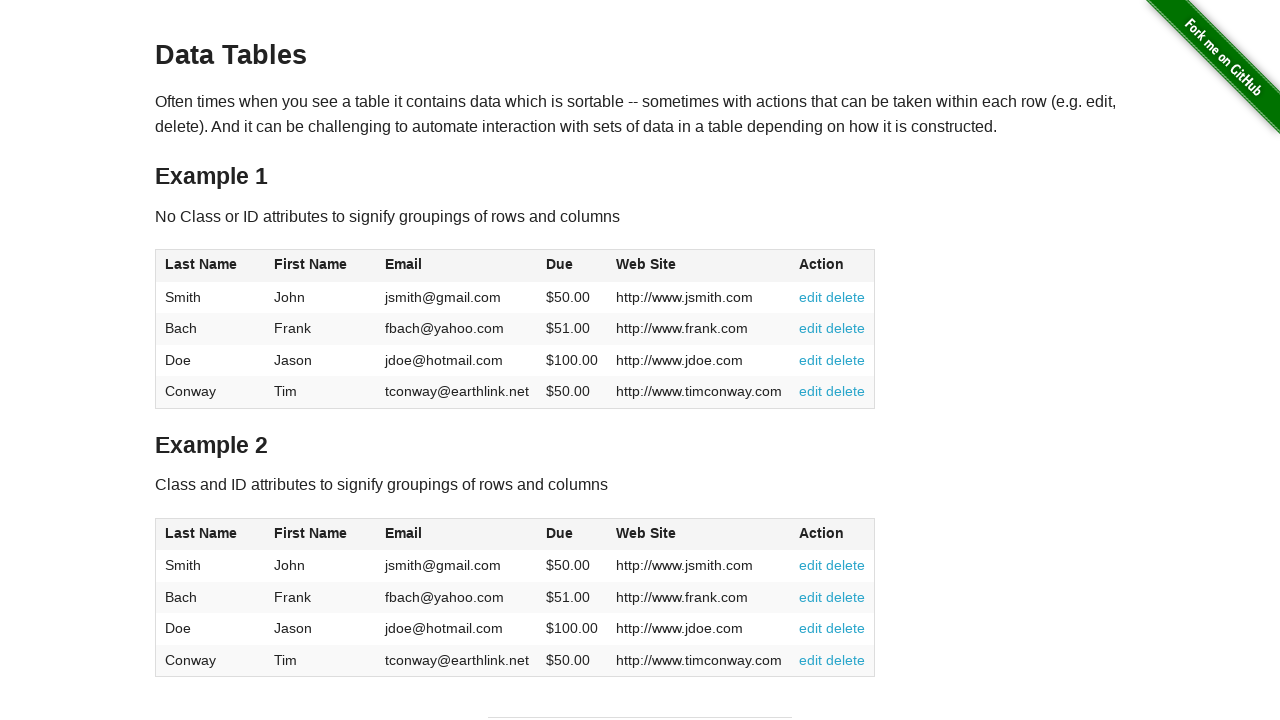

Clicked Due column header (first click) at (572, 266) on #table1 thead tr th:nth-of-type(4)
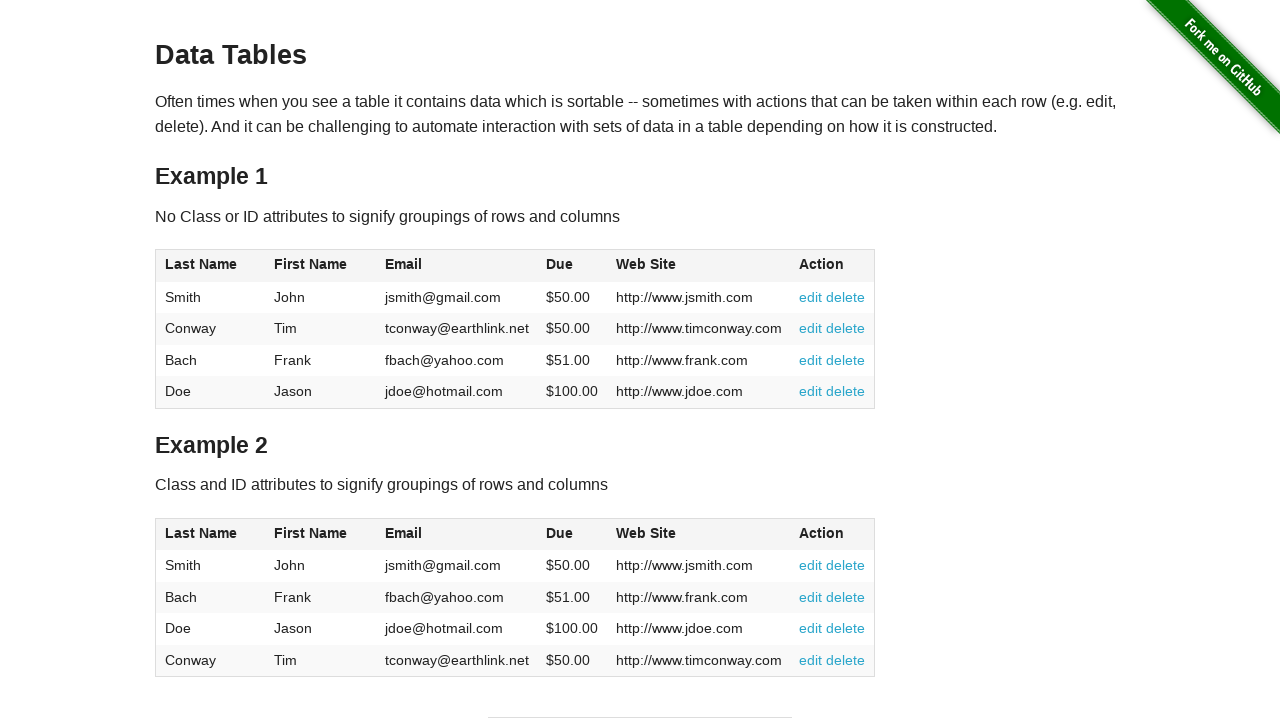

Clicked Due column header (second click to sort descending) at (572, 266) on #table1 thead tr th:nth-of-type(4)
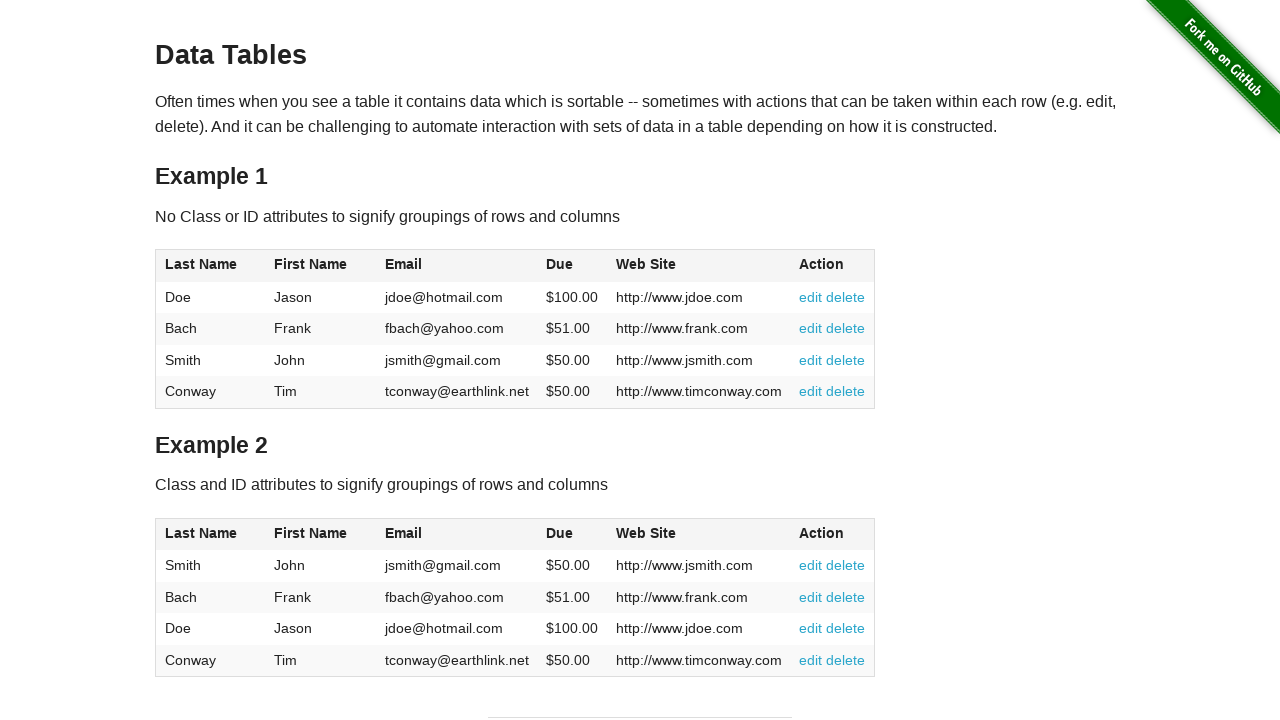

Waited for Due column values to load in table
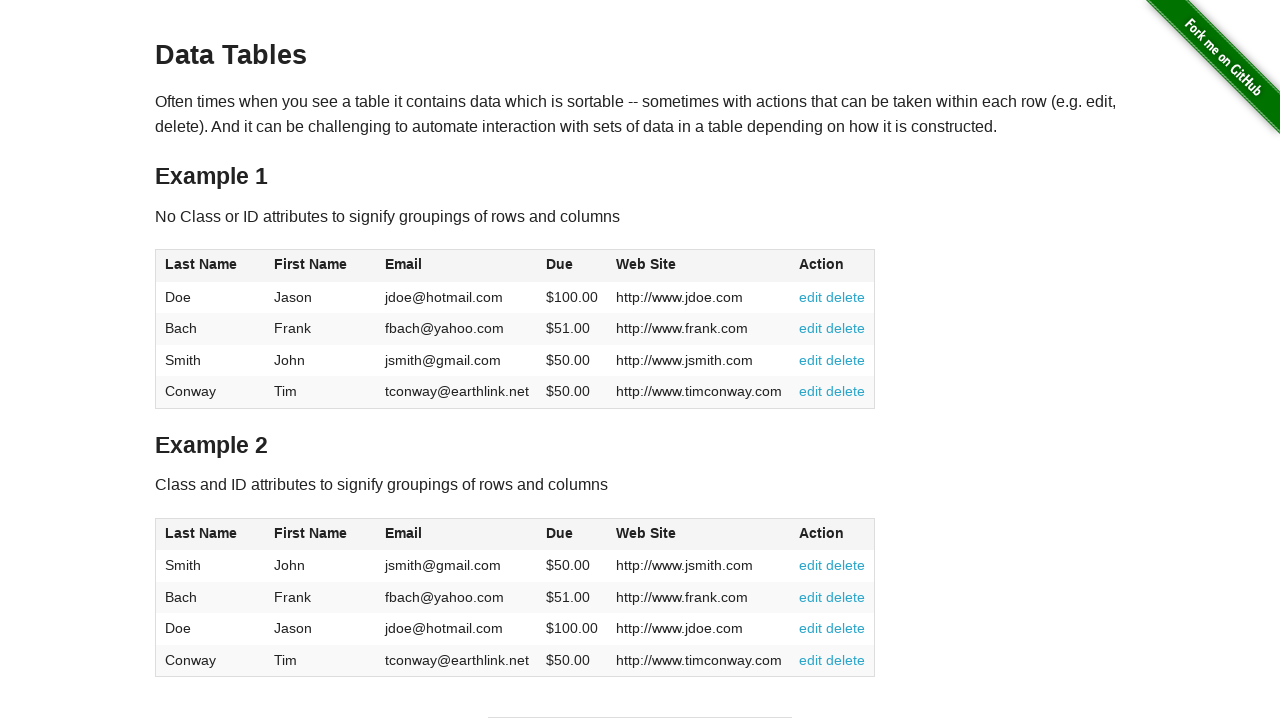

Retrieved all Due column values from table
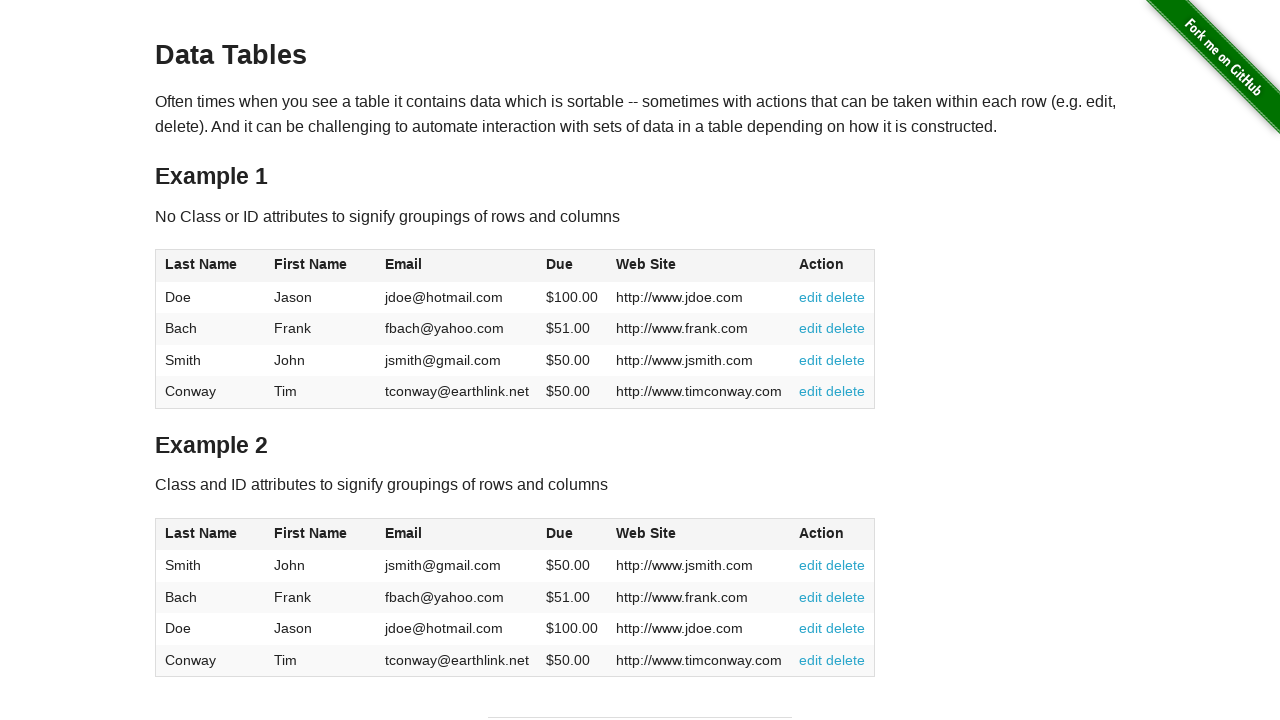

Verified Due column is sorted in descending order
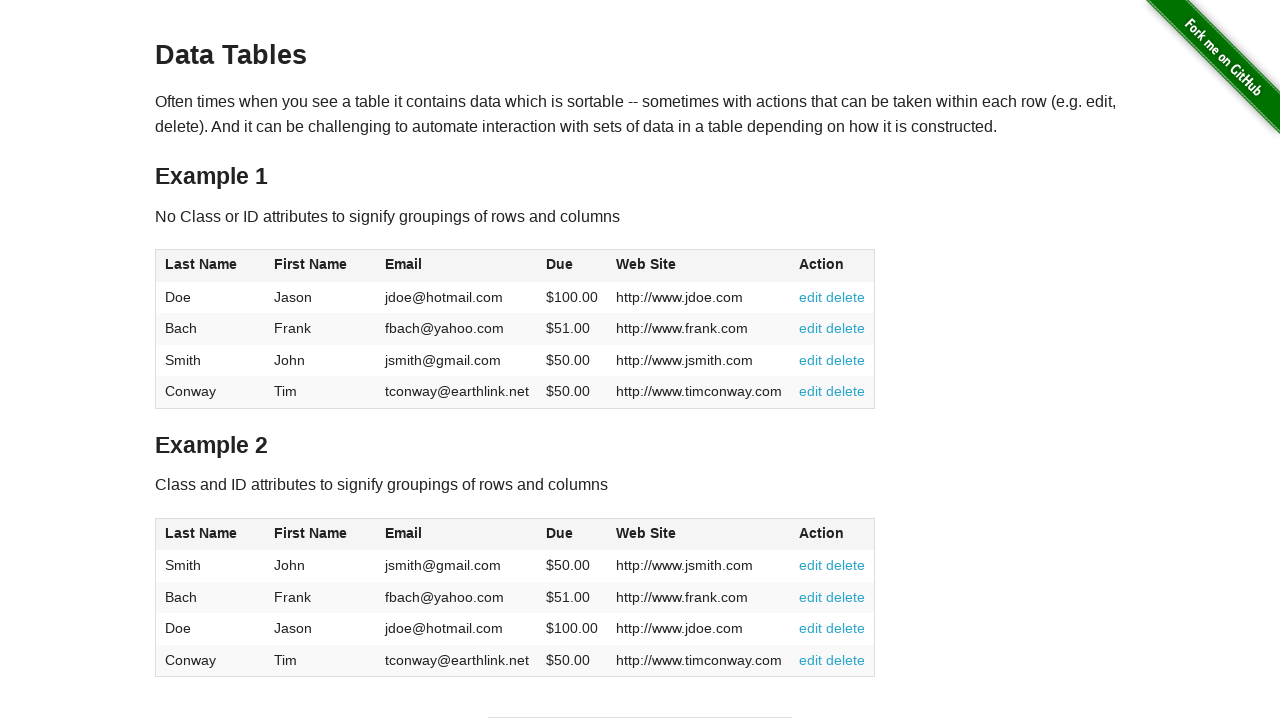

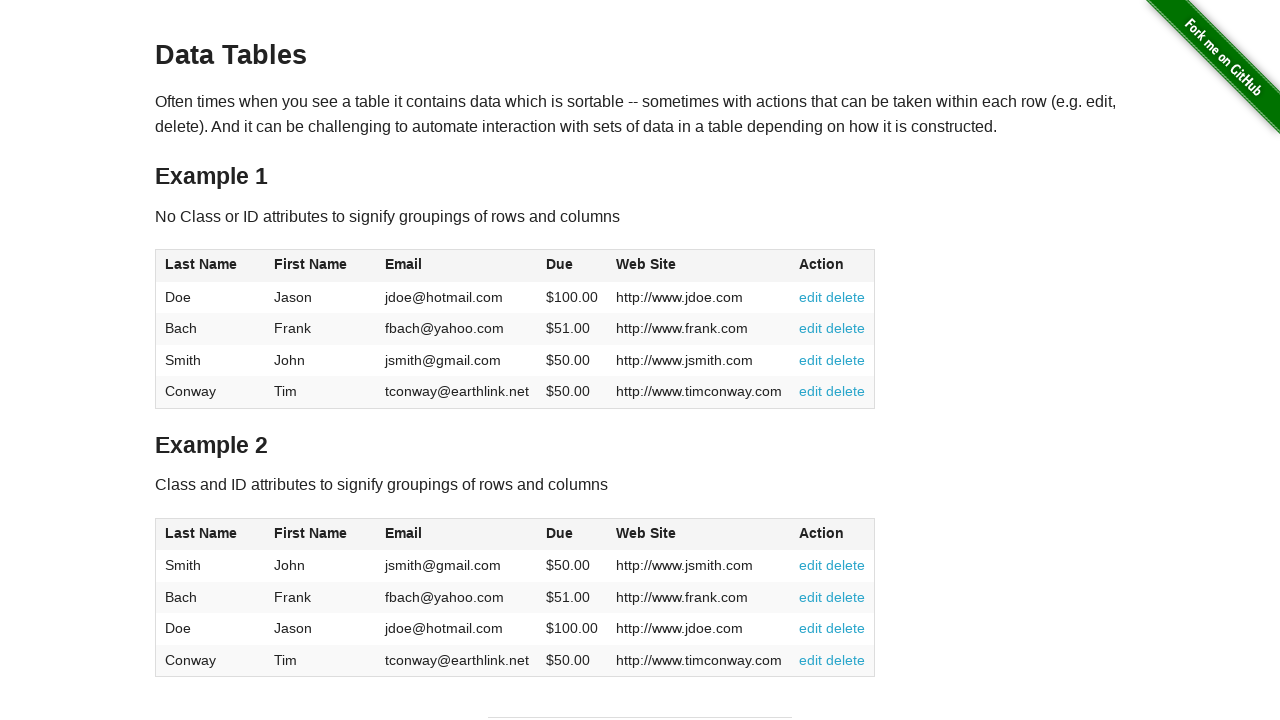